Tests dropdown search functionality by selecting a country through clicking and then through typing and searching

Starting URL: https://www.lambdatest.com/selenium-playground/jquery-dropdown-search-demo

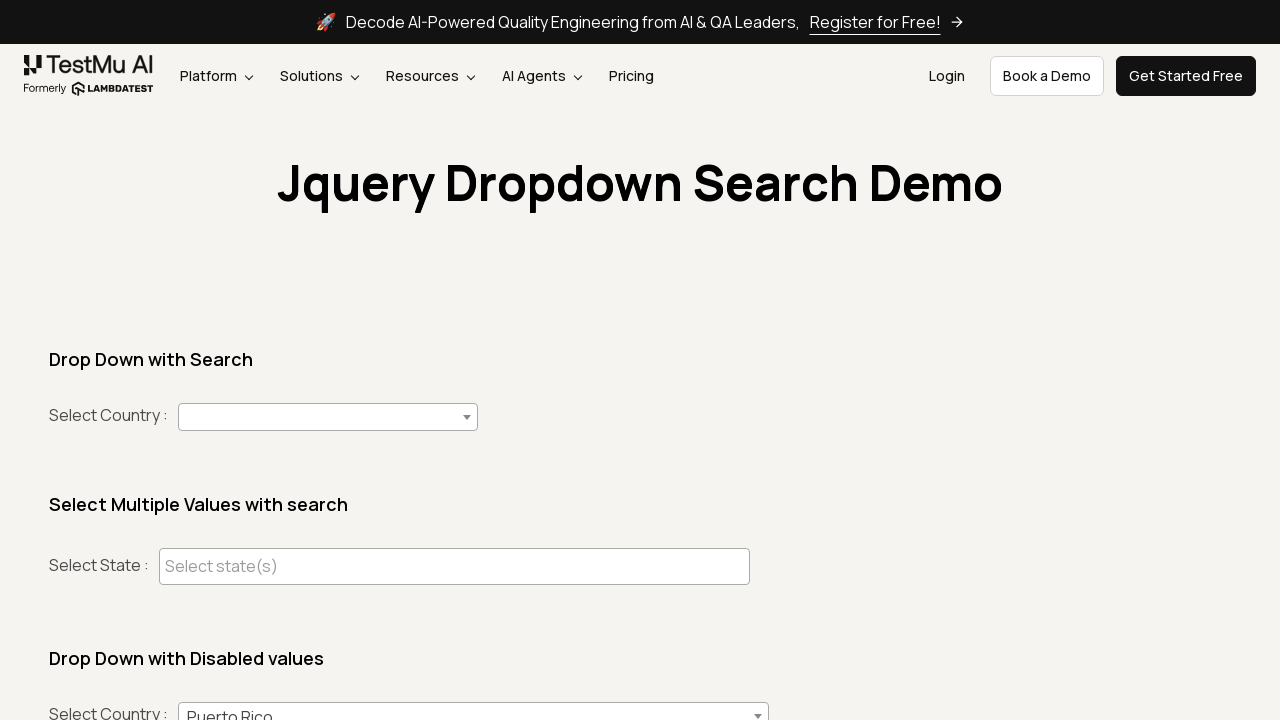

Clicked dropdown to open country selection at (328, 417) on span[aria-labelledby='select2-country-container']
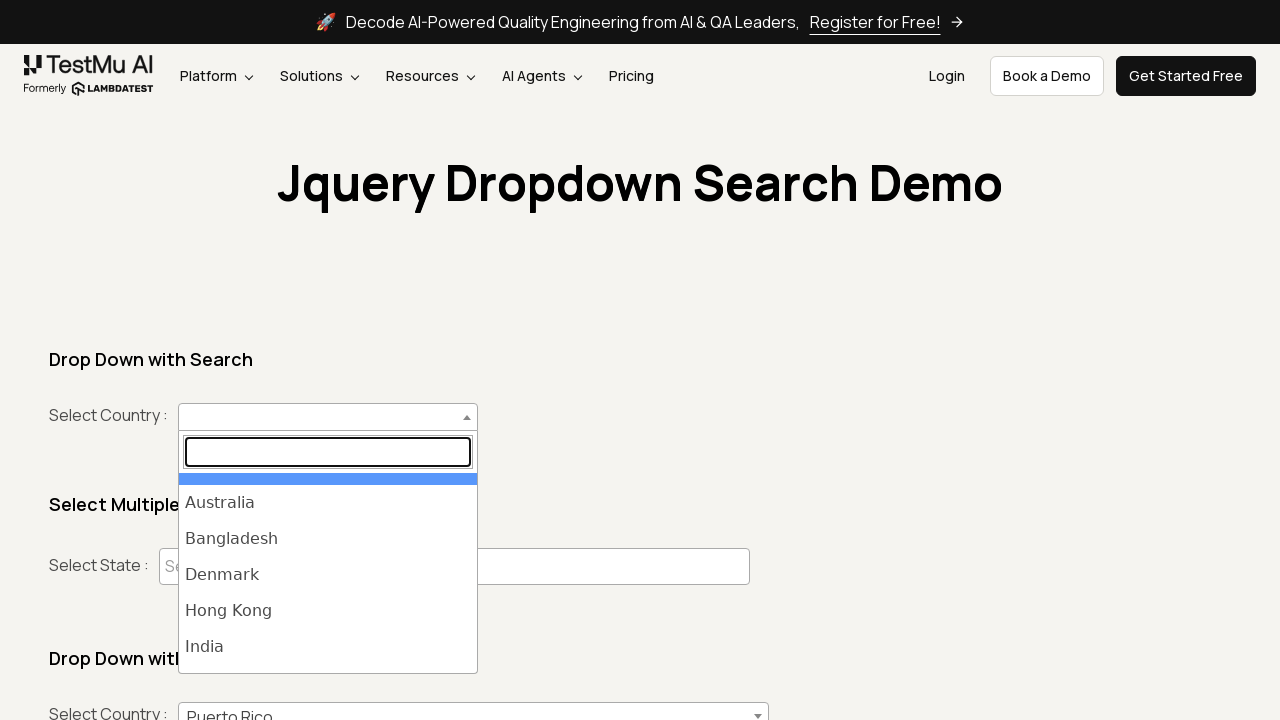

Selected third country option from dropdown at (328, 575) on (//li[@class='select2-results__option'])[3]
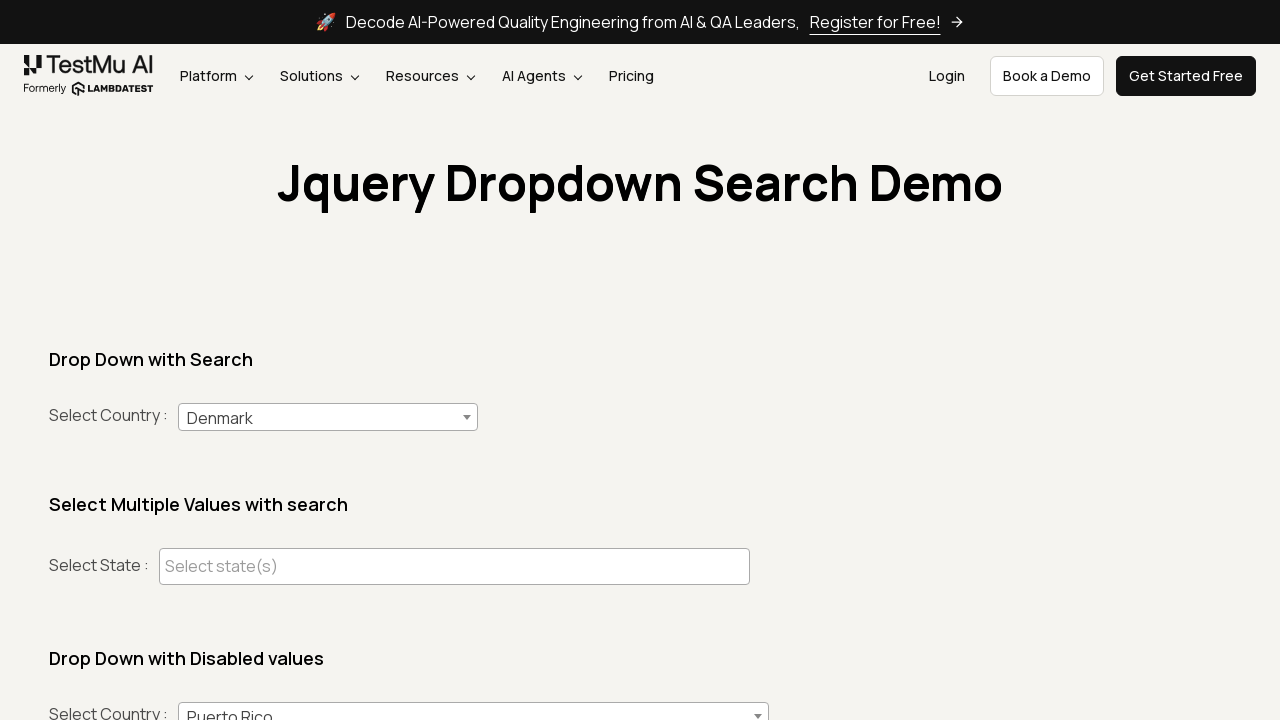

Waited for selection to take effect
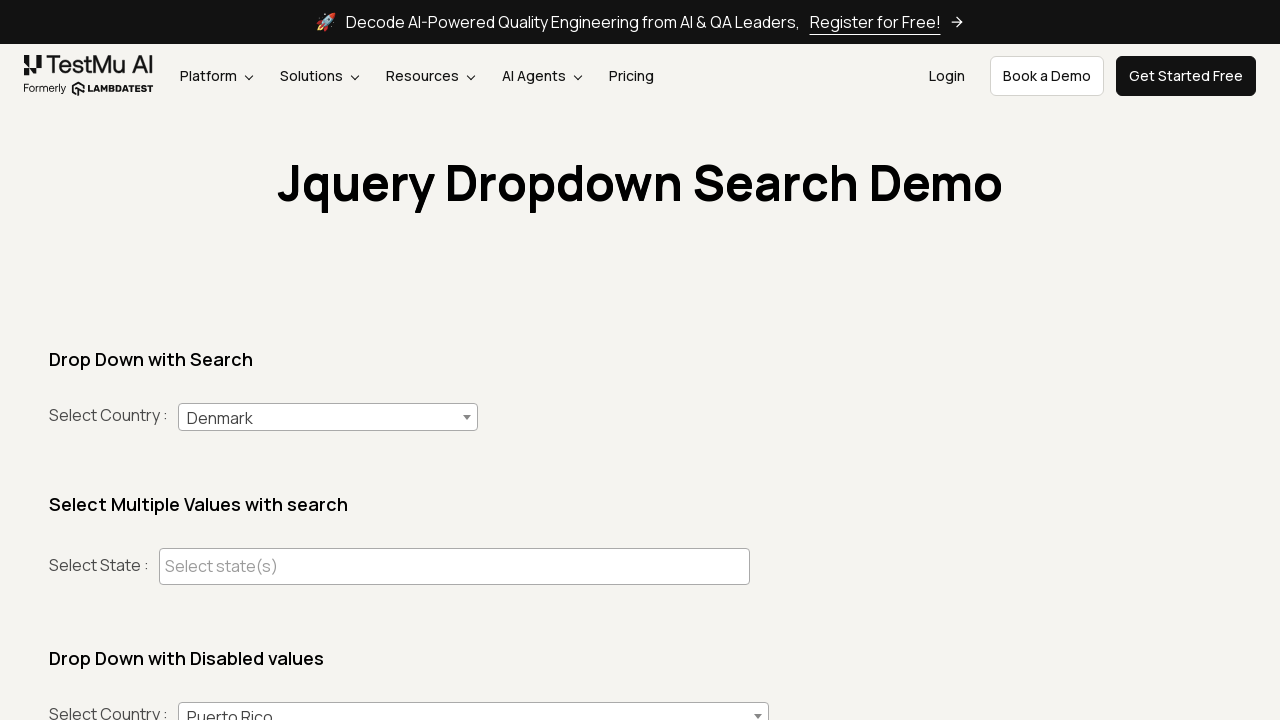

Reloaded page to test second dropdown selection approach
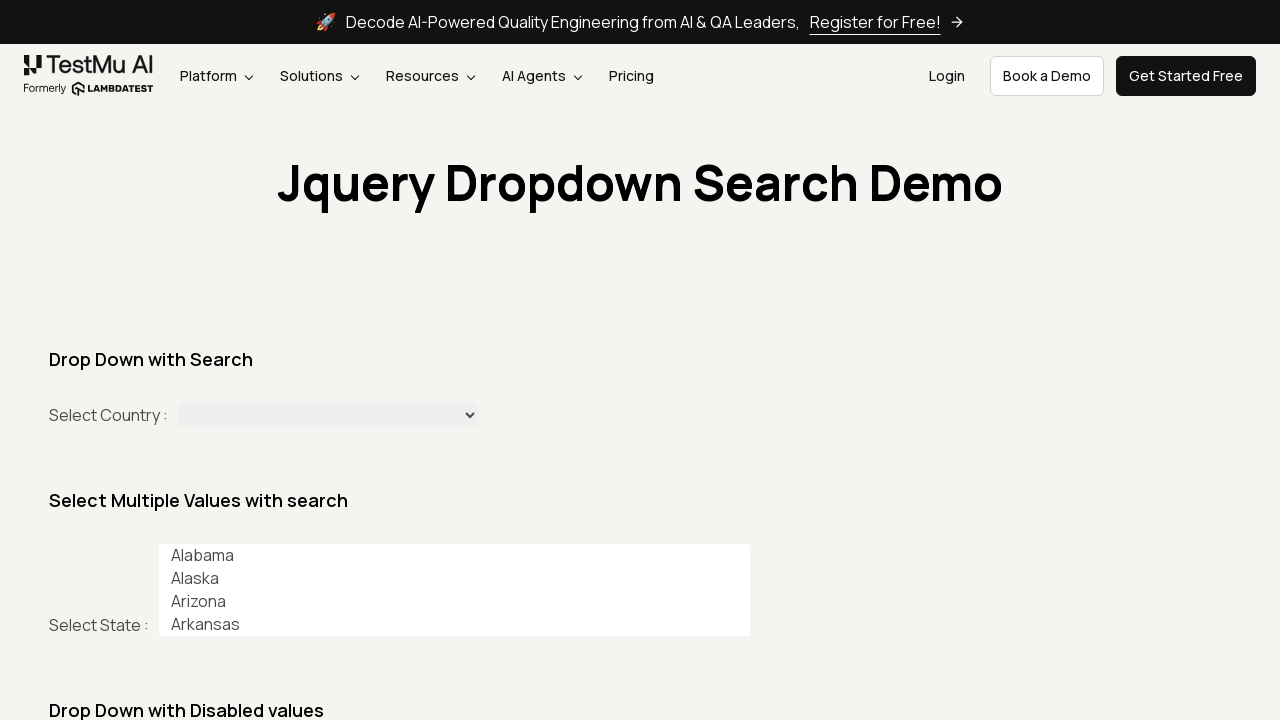

Clicked dropdown to open country selection again at (328, 417) on span[aria-labelledby='select2-country-container']
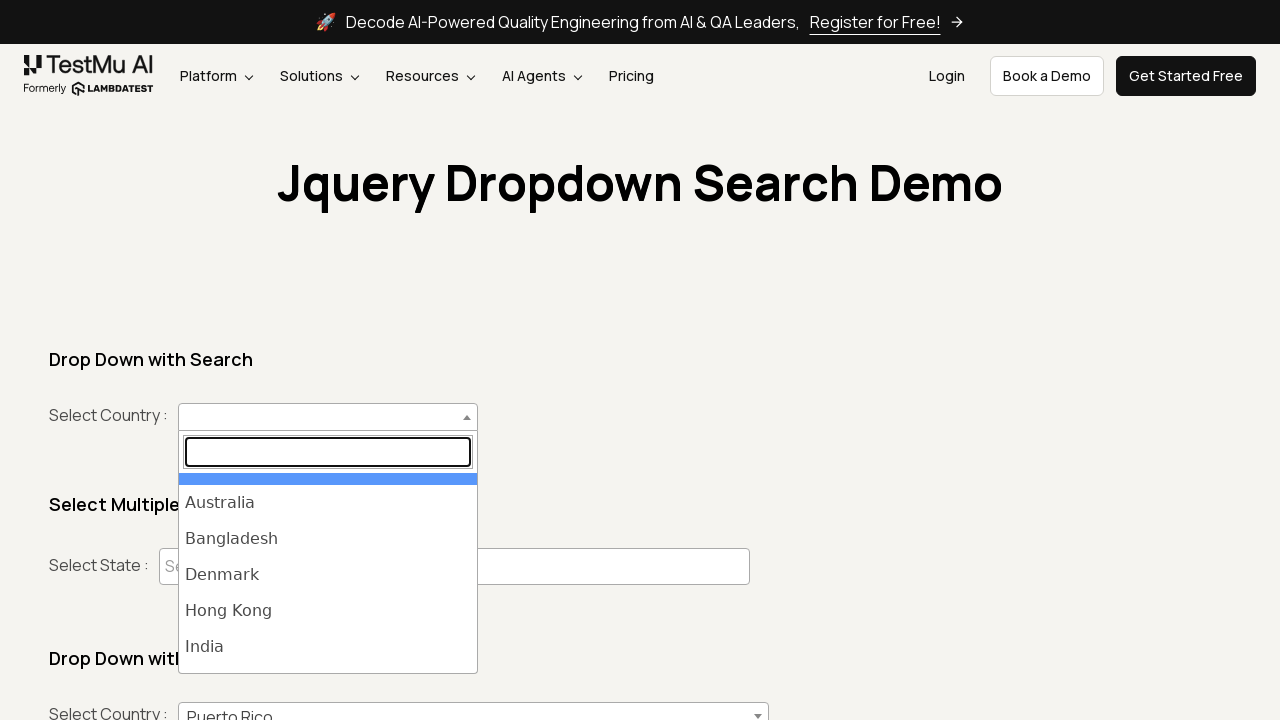

Typed 'Denmark' in dropdown search field on (//input[@class='select2-search__field'])[2]
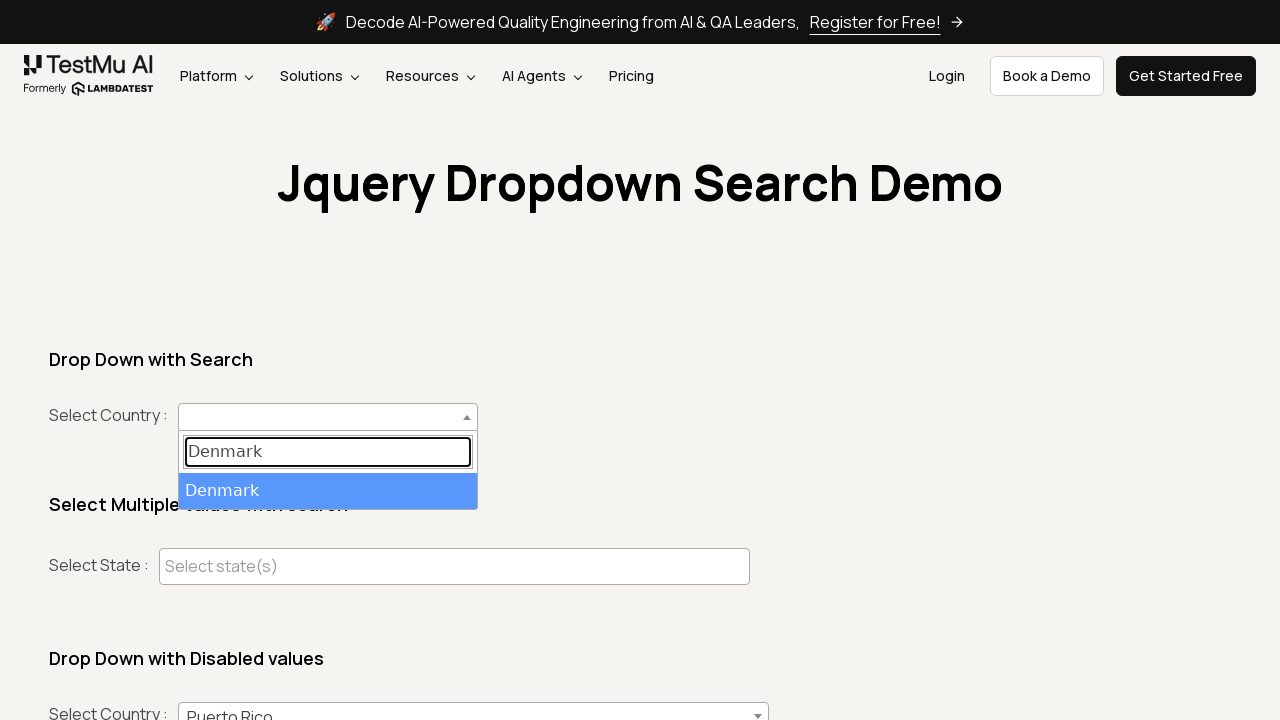

Waited for search results to appear
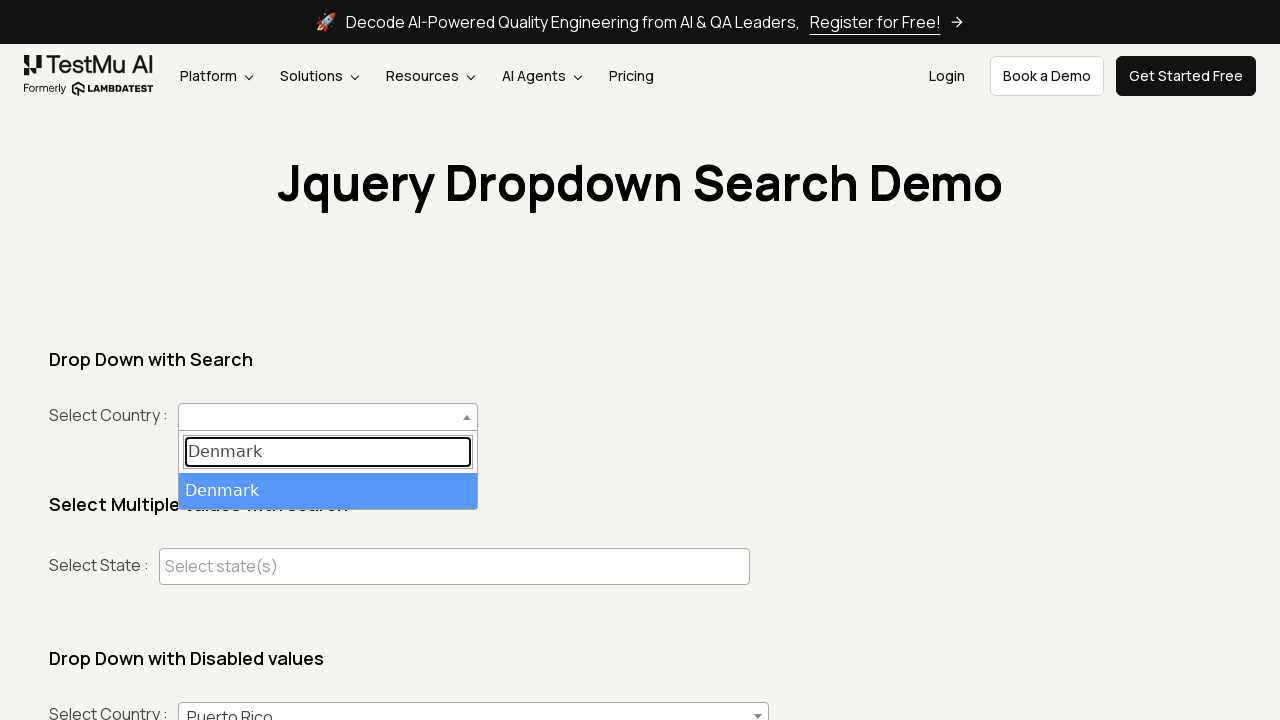

Pressed Enter to select Denmark from search results on (//input[@class='select2-search__field'])[2]
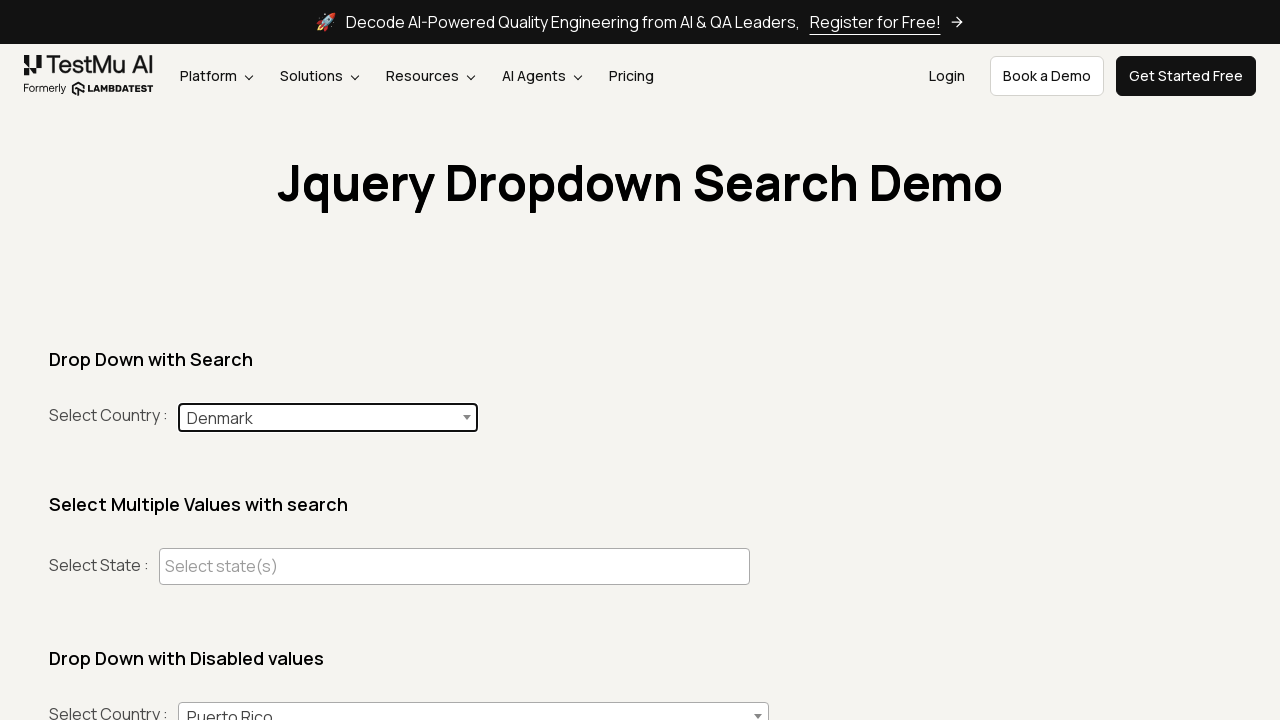

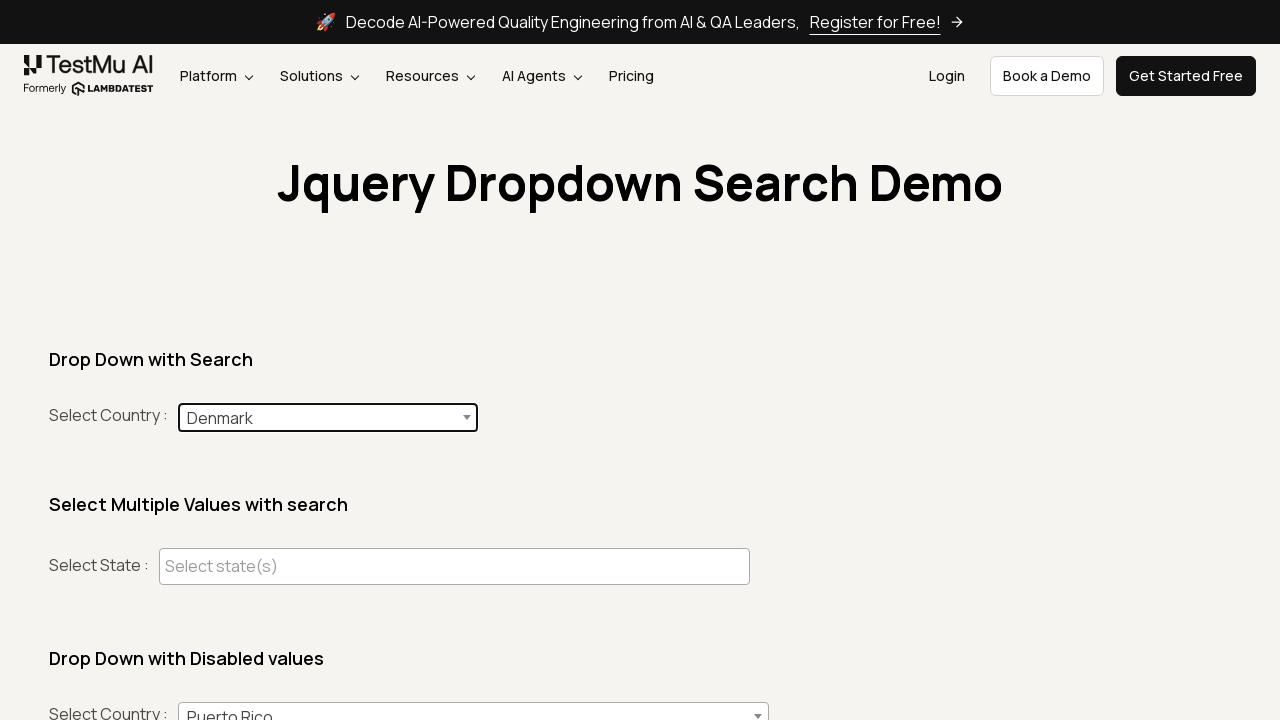